Tests navigation through the Shifting Content section by clicking on the Shifting Content link, then the Menu Element example, and verifying the menu items are loaded.

Starting URL: https://the-internet.herokuapp.com/

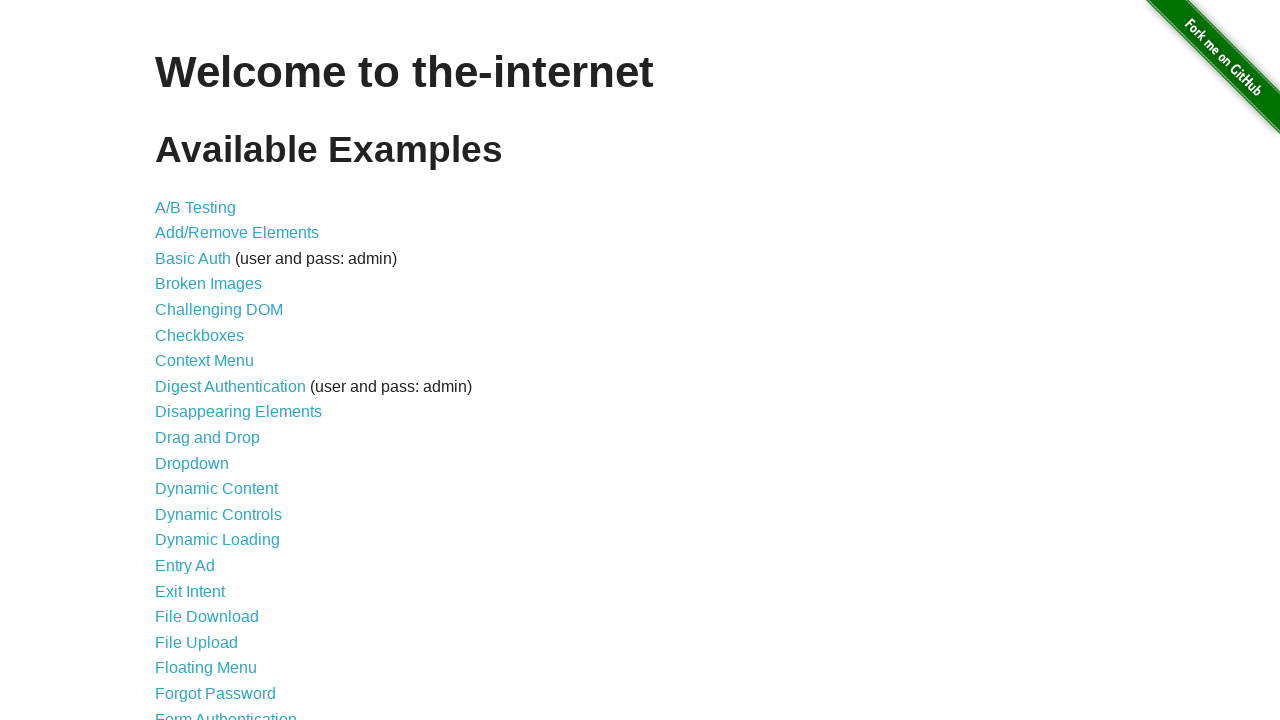

Clicked on 'Shifting Content' link at (212, 523) on text=Shifting Content
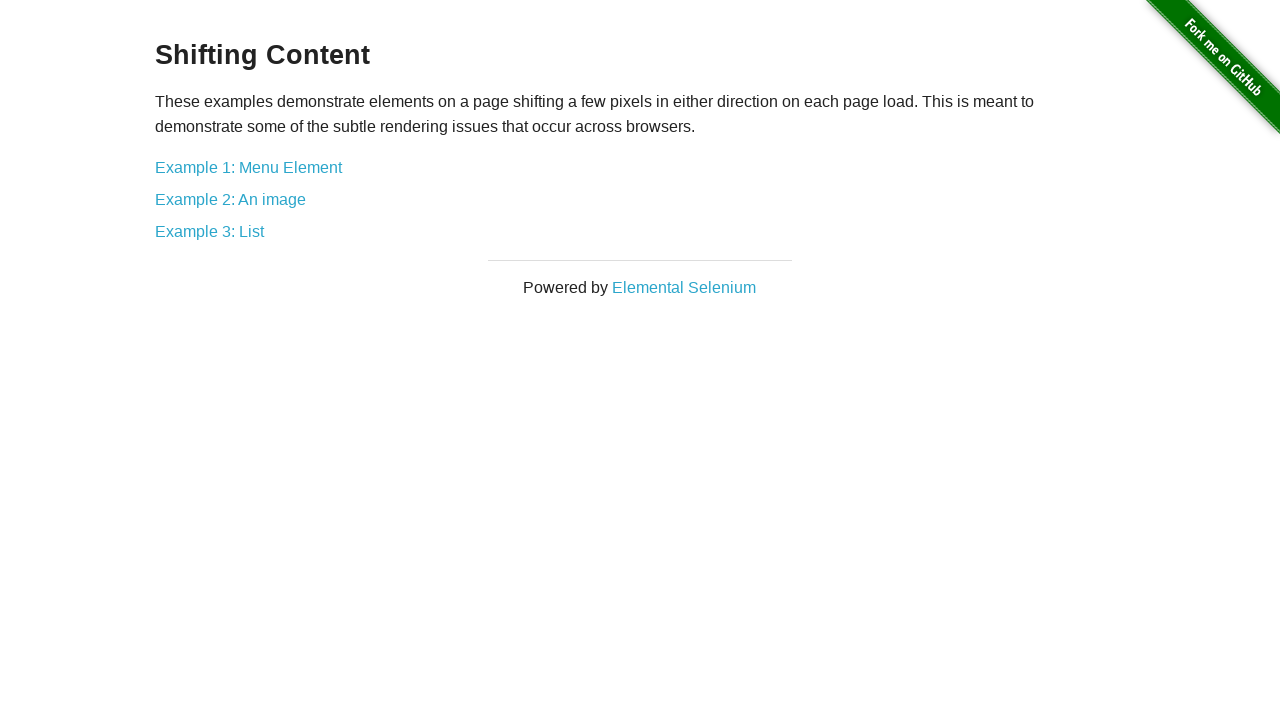

Clicked on 'Example 1: Menu Element' link at (248, 167) on text=Example 1: Menu Element
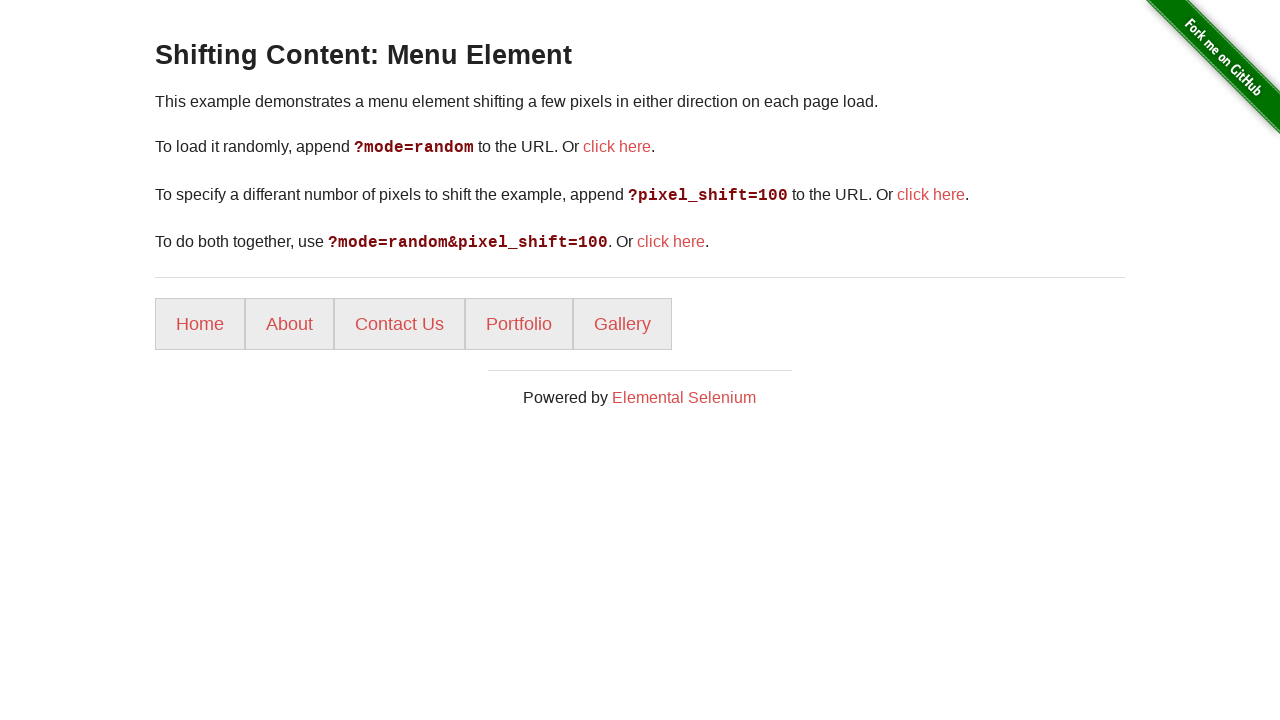

Menu items (li elements) loaded successfully
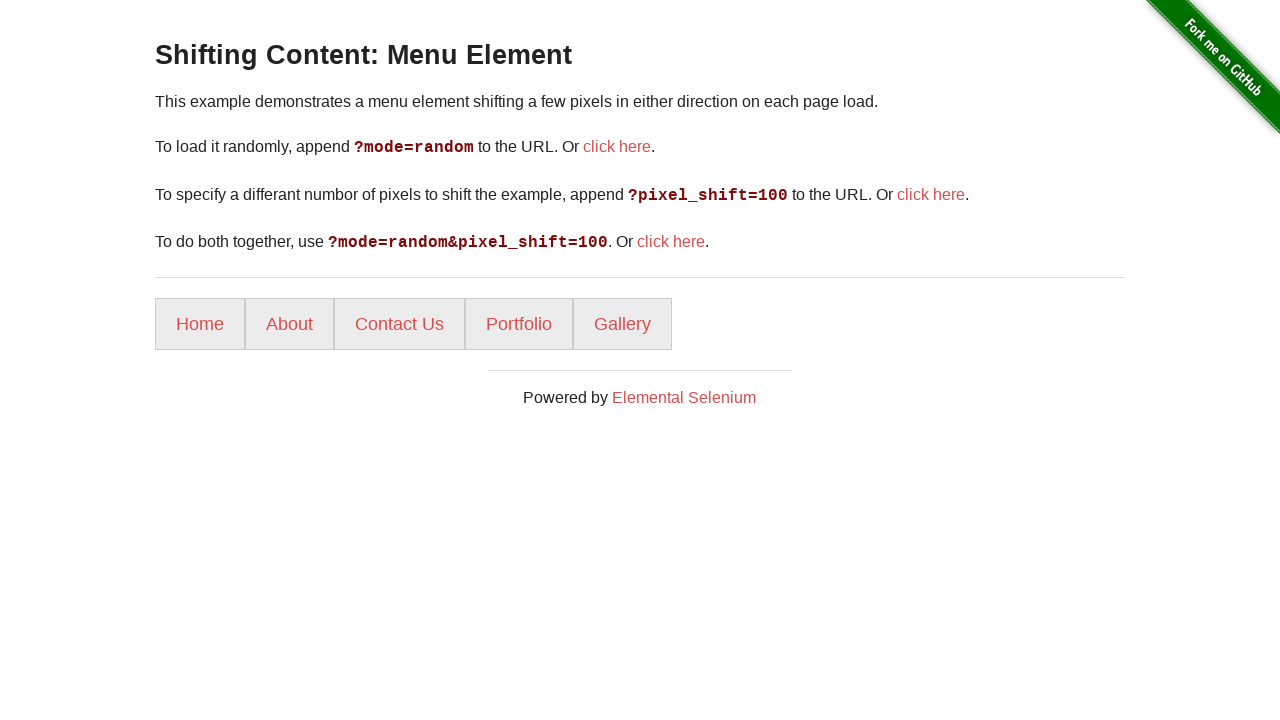

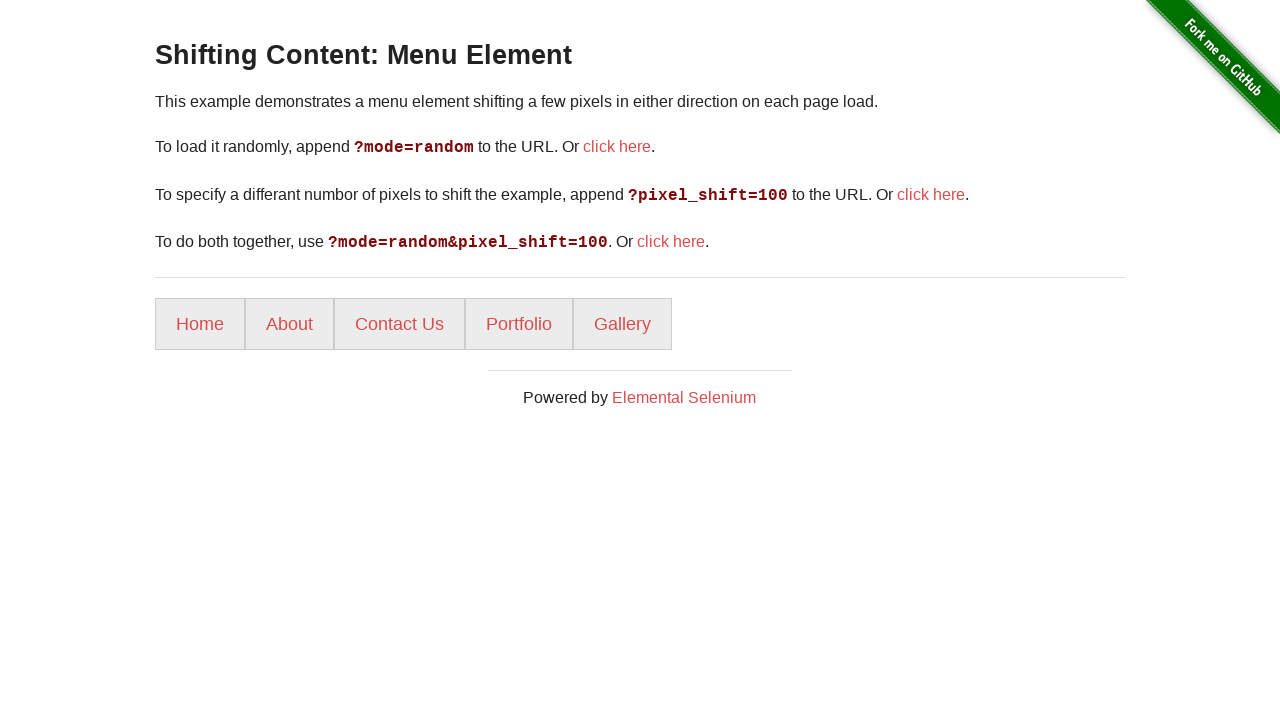